Tests dynamic content loading by clicking a Start button and waiting for "Hello World!" text to appear, using a different FluentWait syntax

Starting URL: https://the-internet.herokuapp.com/dynamic_loading/1

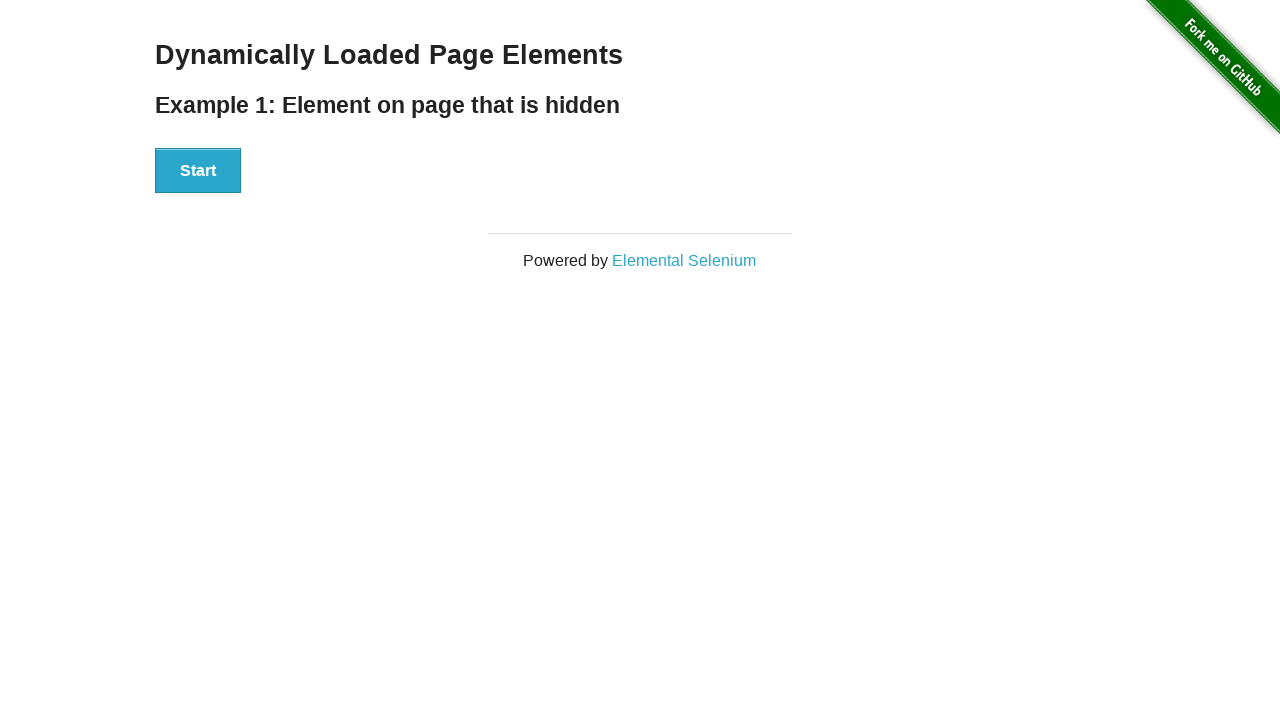

Clicked the Start button at (198, 171) on xpath=//button
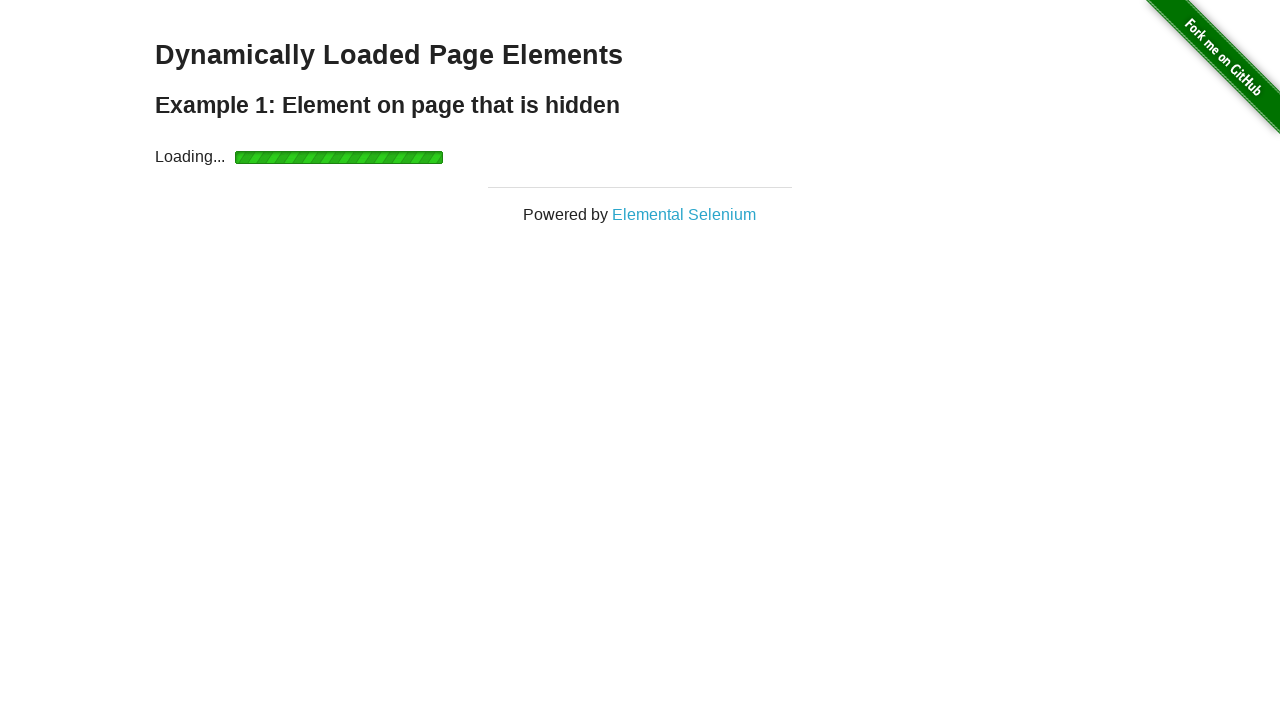

Waited for 'Hello World!' text to become visible
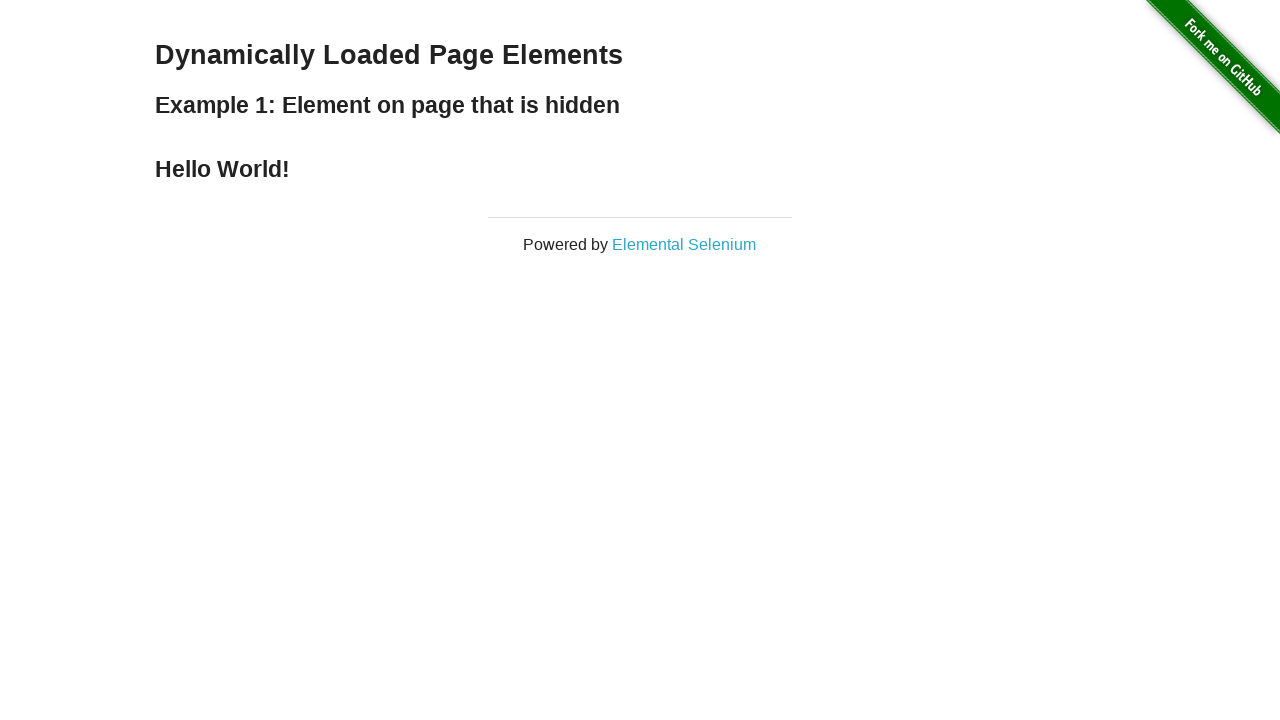

Located the Hello World text element
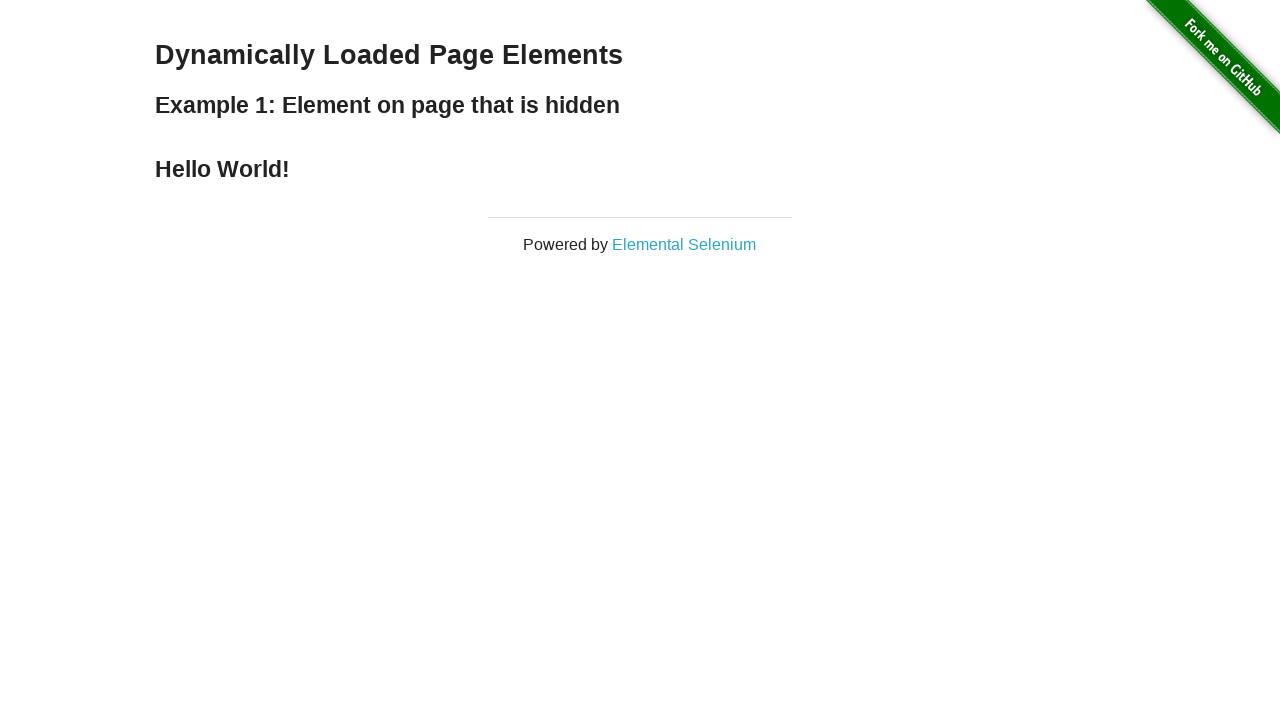

Verified that text content equals 'Hello World!'
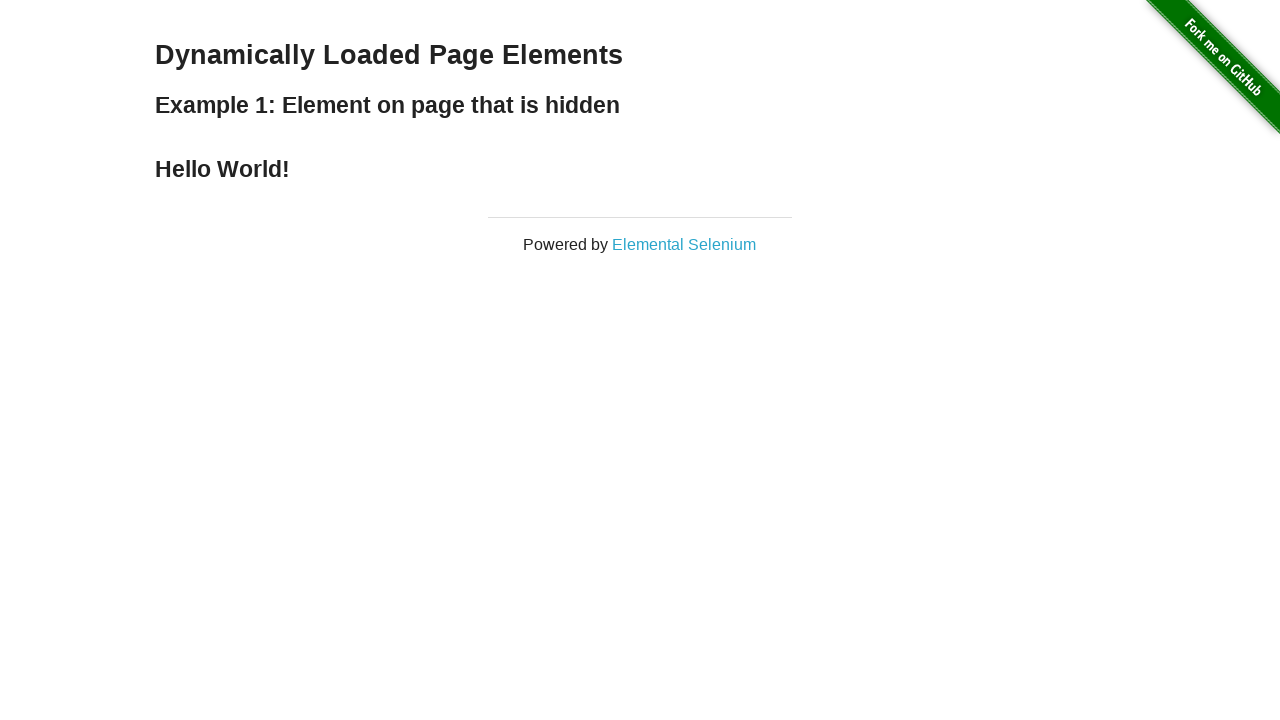

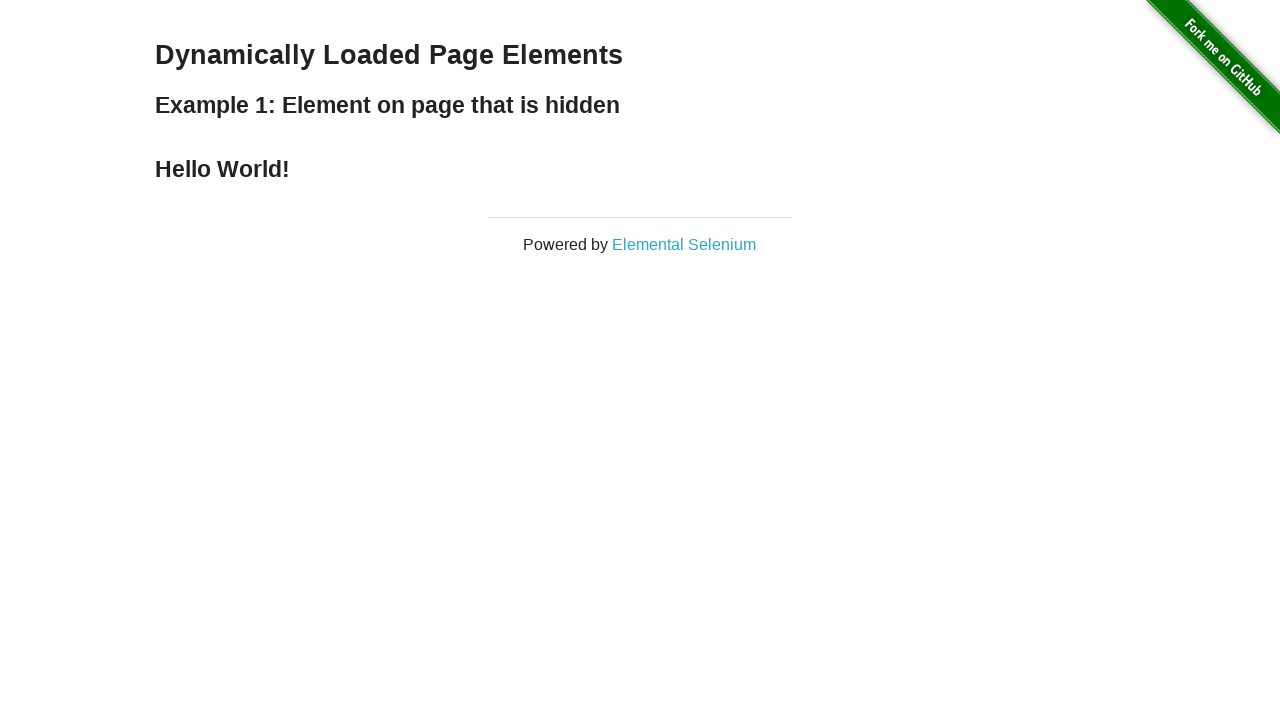